Tests Target.com search functionality by searching for a product and waiting for results to load

Starting URL: https://www.target.com/

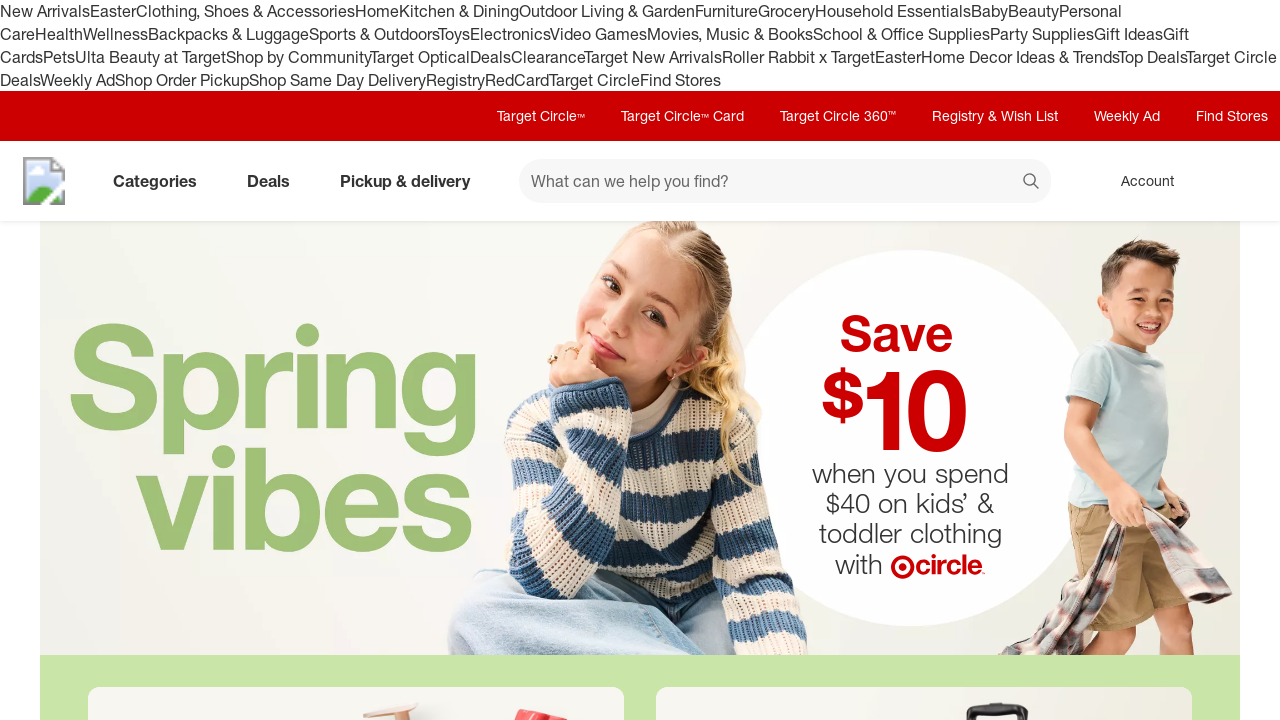

Filled search field with 'laptop' on #search
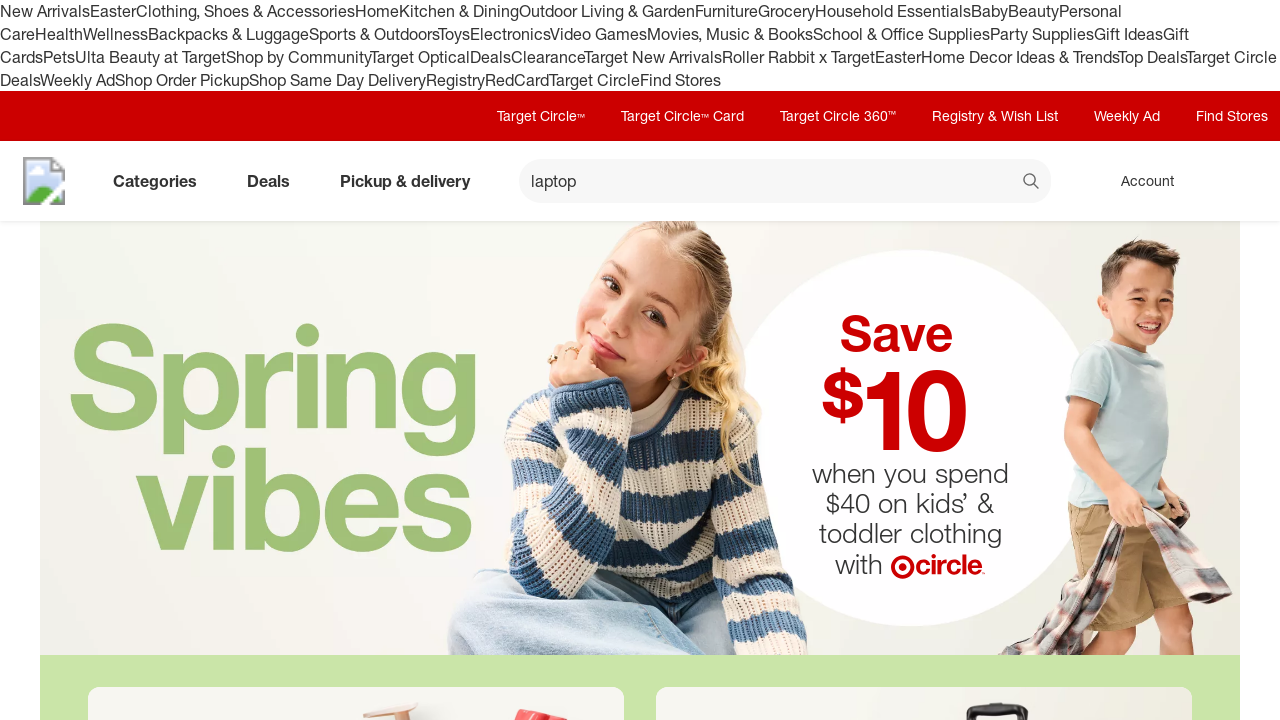

Clicked search button to initiate product search at (1032, 183) on button[data-test='@web/Search/SearchButton']
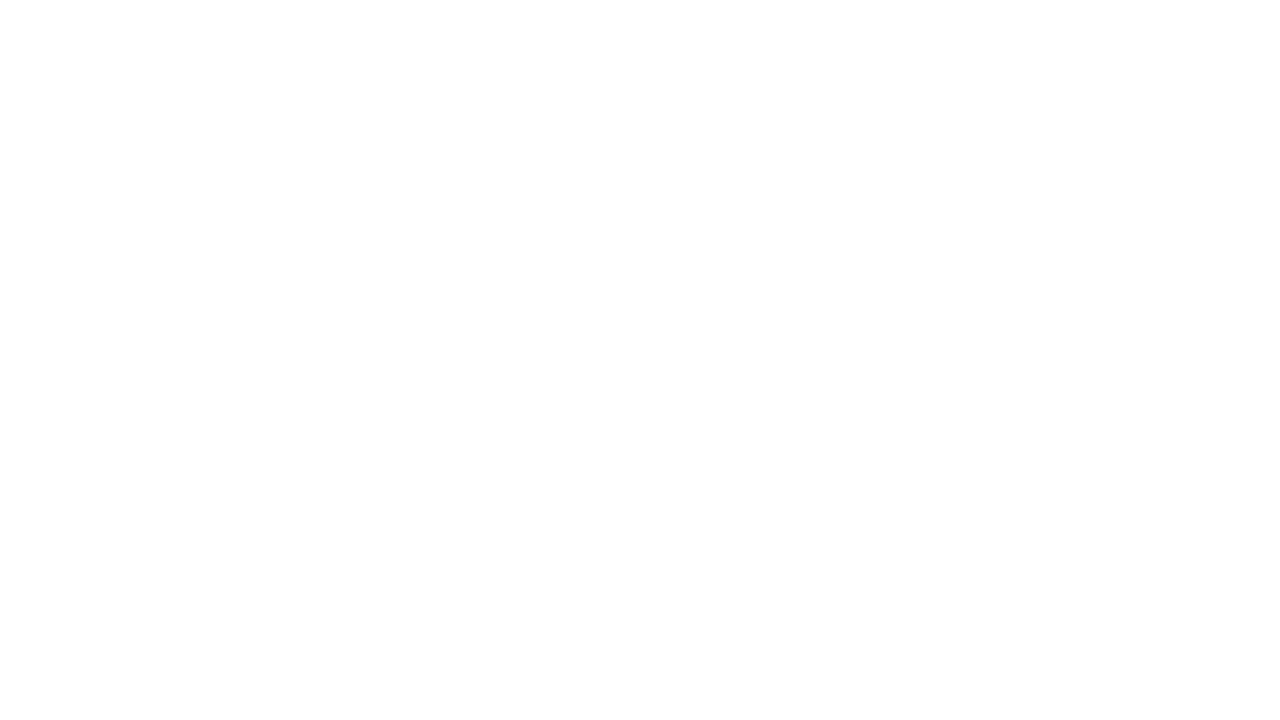

Waited for search results page to fully load
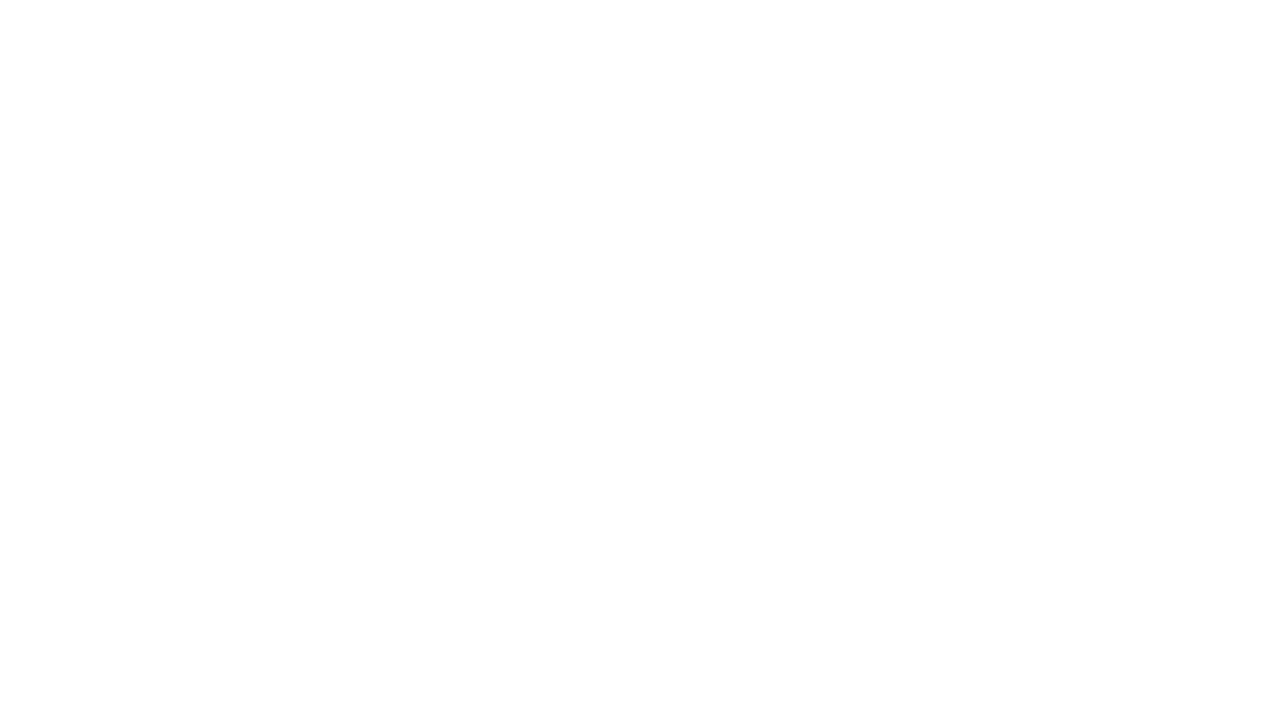

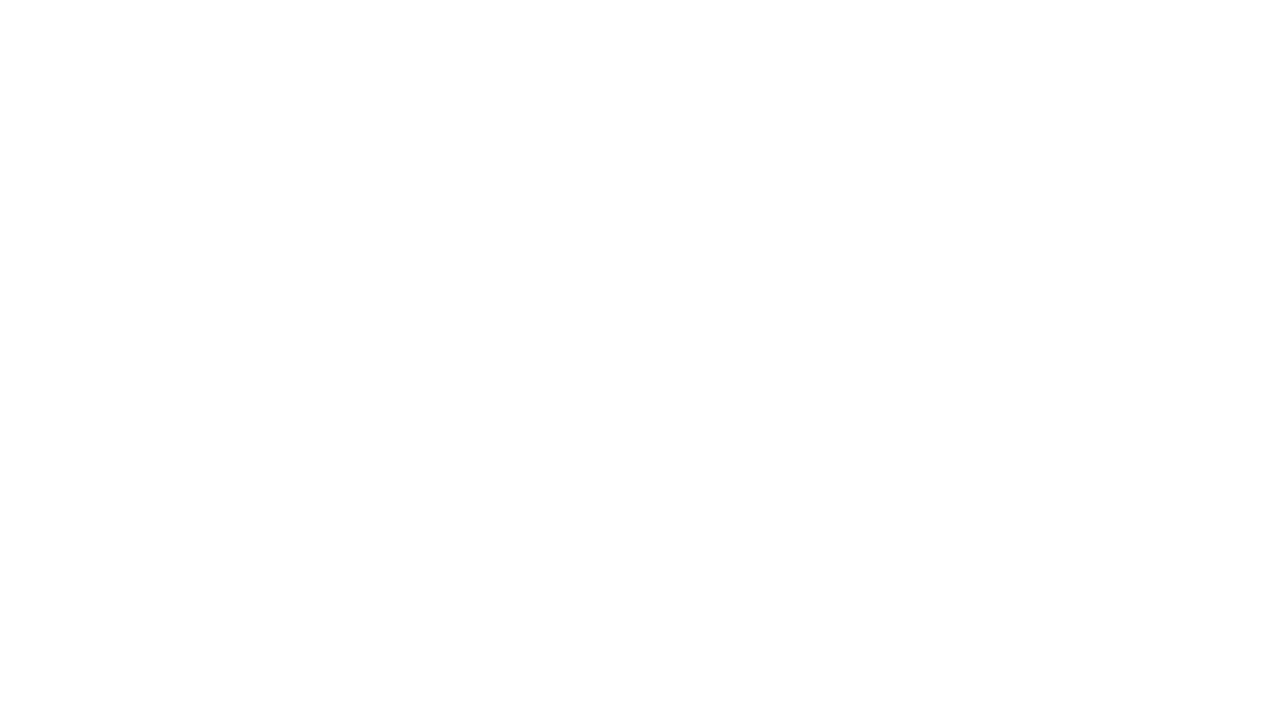